Tests calendar date picker functionality by clicking the calendar trigger, navigating to a specific month (September), and selecting a specific date (20th).

Starting URL: https://www.hyrtutorials.com/p/calendar-practice.html

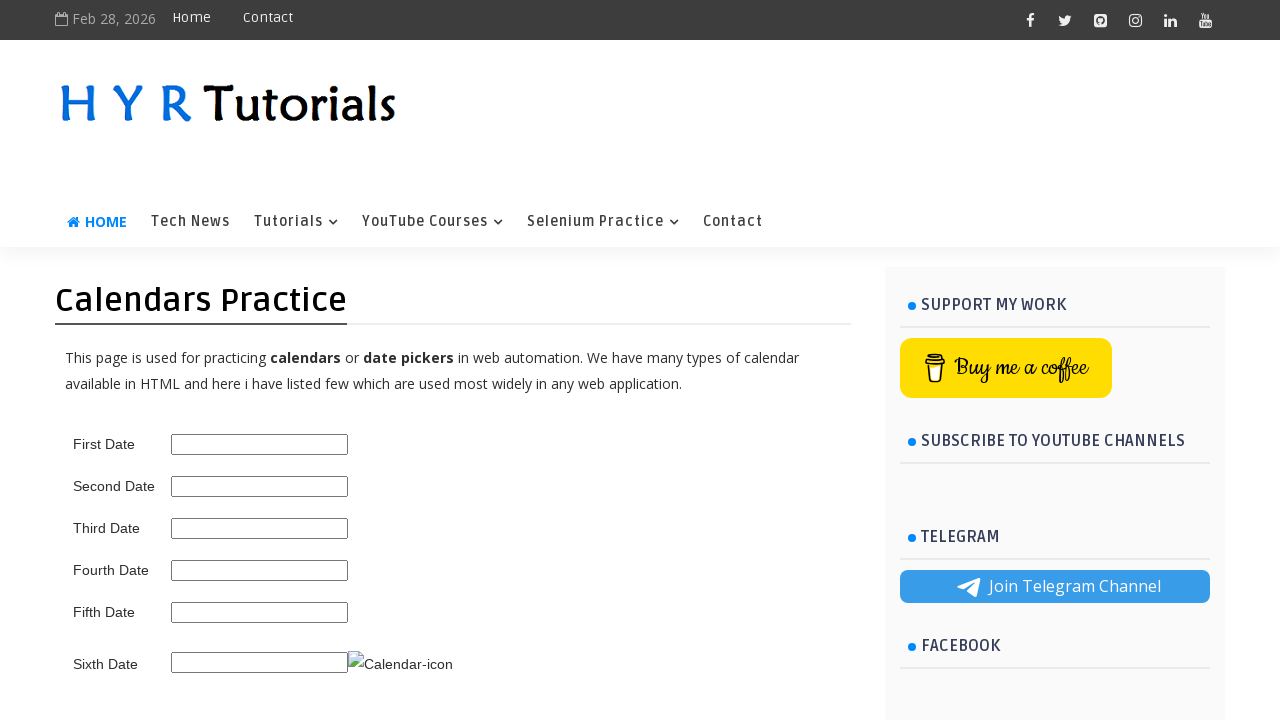

Clicked calendar trigger to open date picker at (400, 664) on img.ui-datepicker-trigger
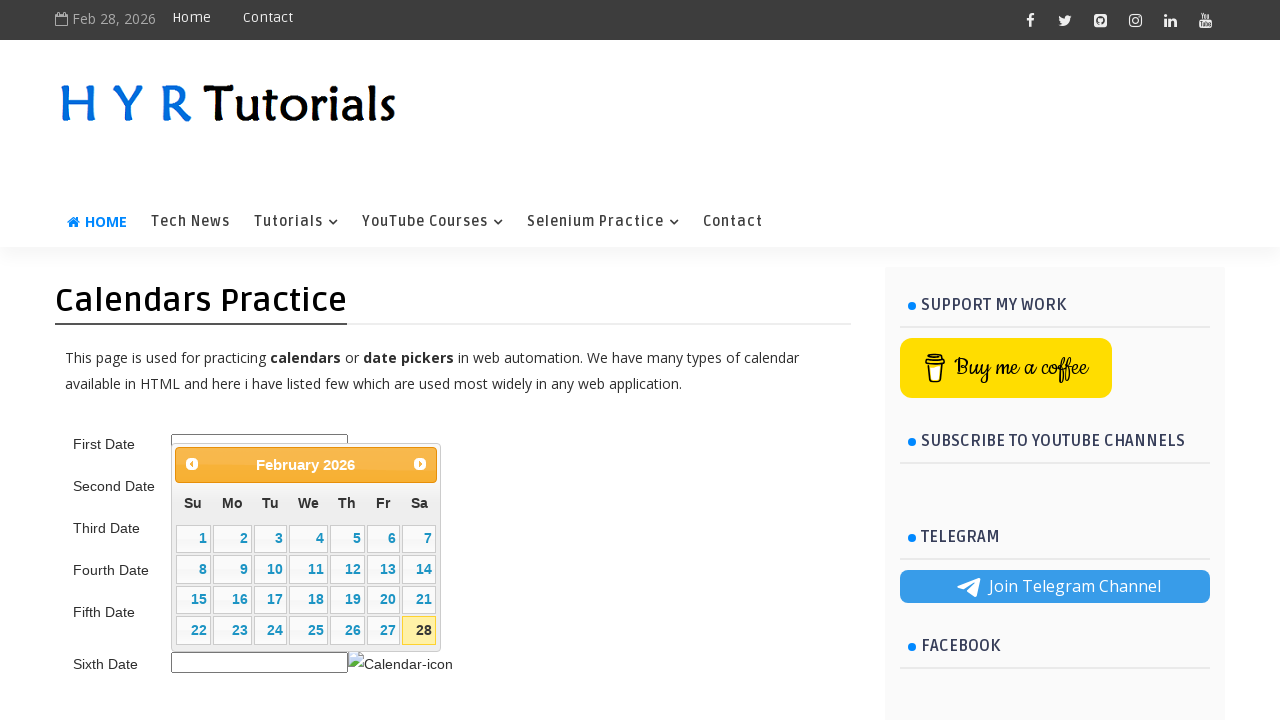

Datepicker title element became visible
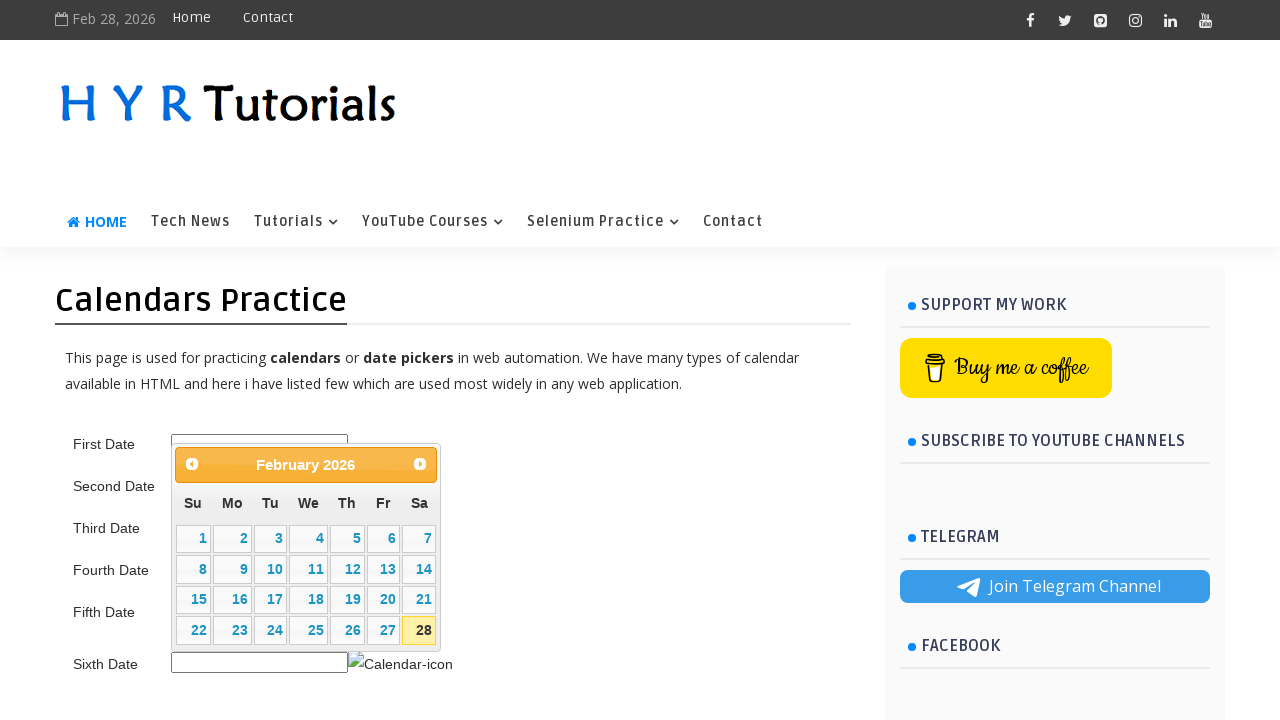

Clicked Next button to navigate calendar at (420, 464) on span:text('Next')
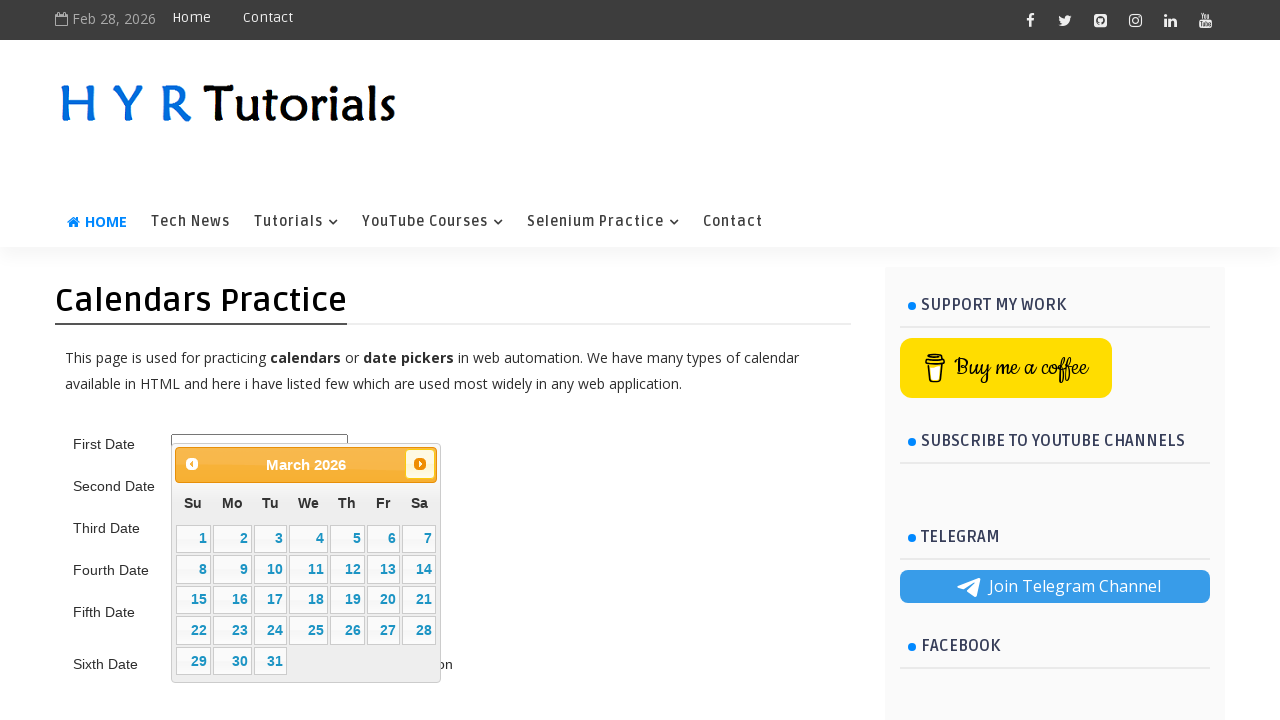

Waited for calendar to update
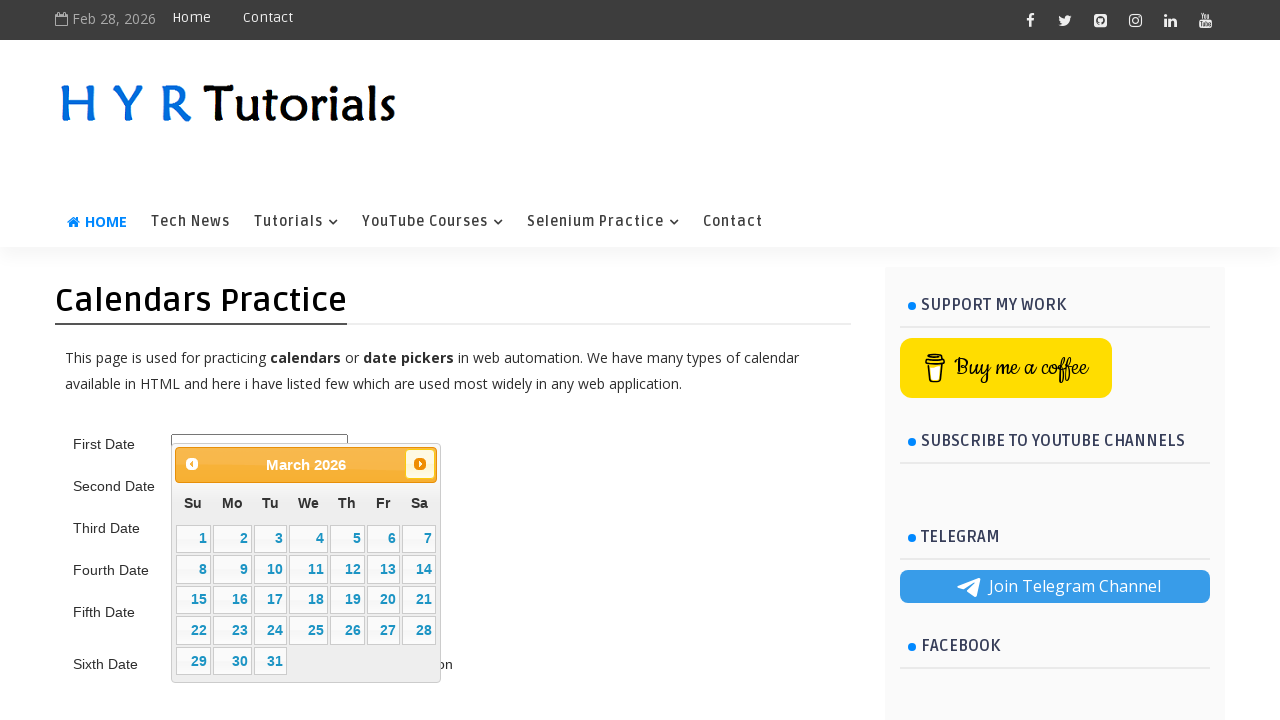

Clicked Next button to navigate calendar at (420, 464) on span:text('Next')
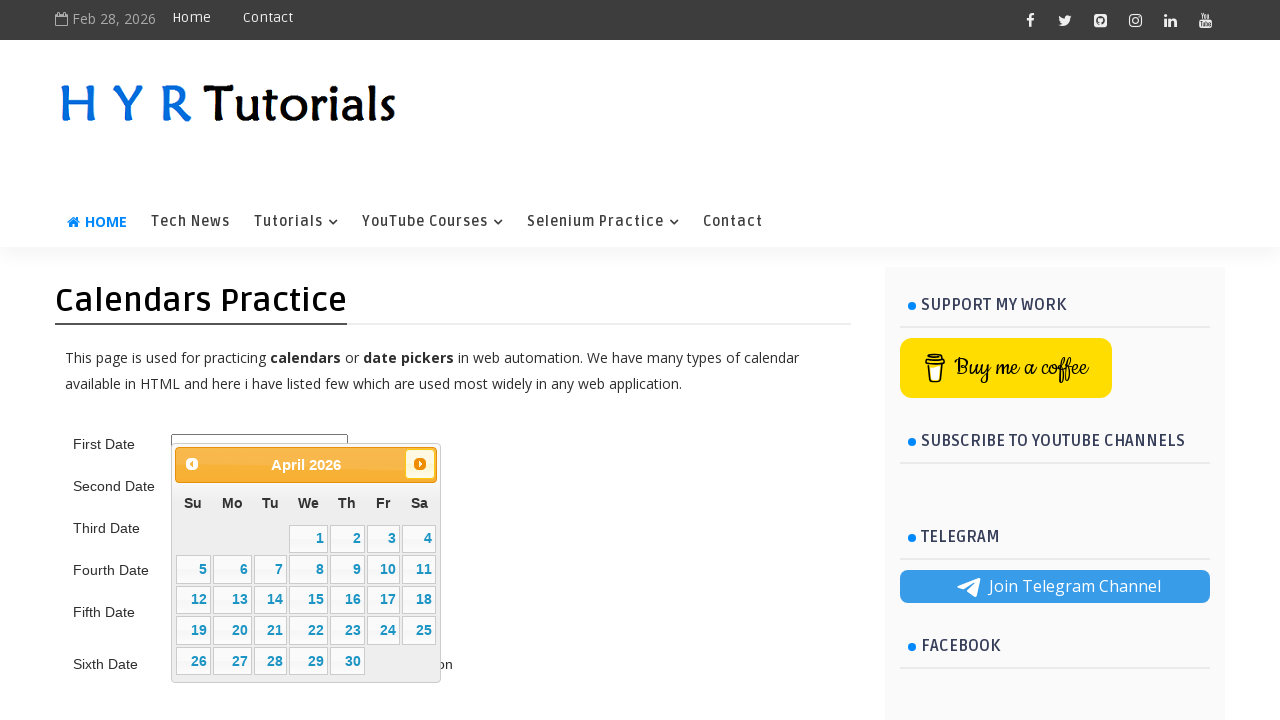

Waited for calendar to update
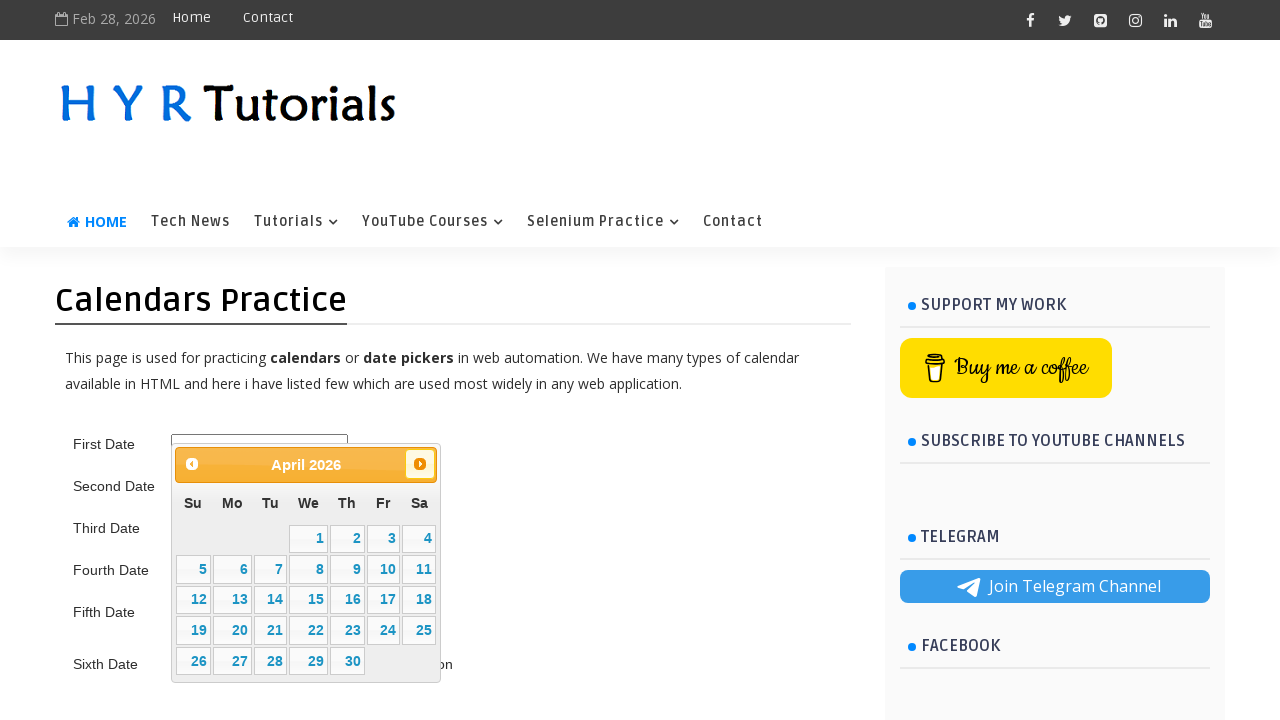

Clicked Next button to navigate calendar at (420, 464) on span:text('Next')
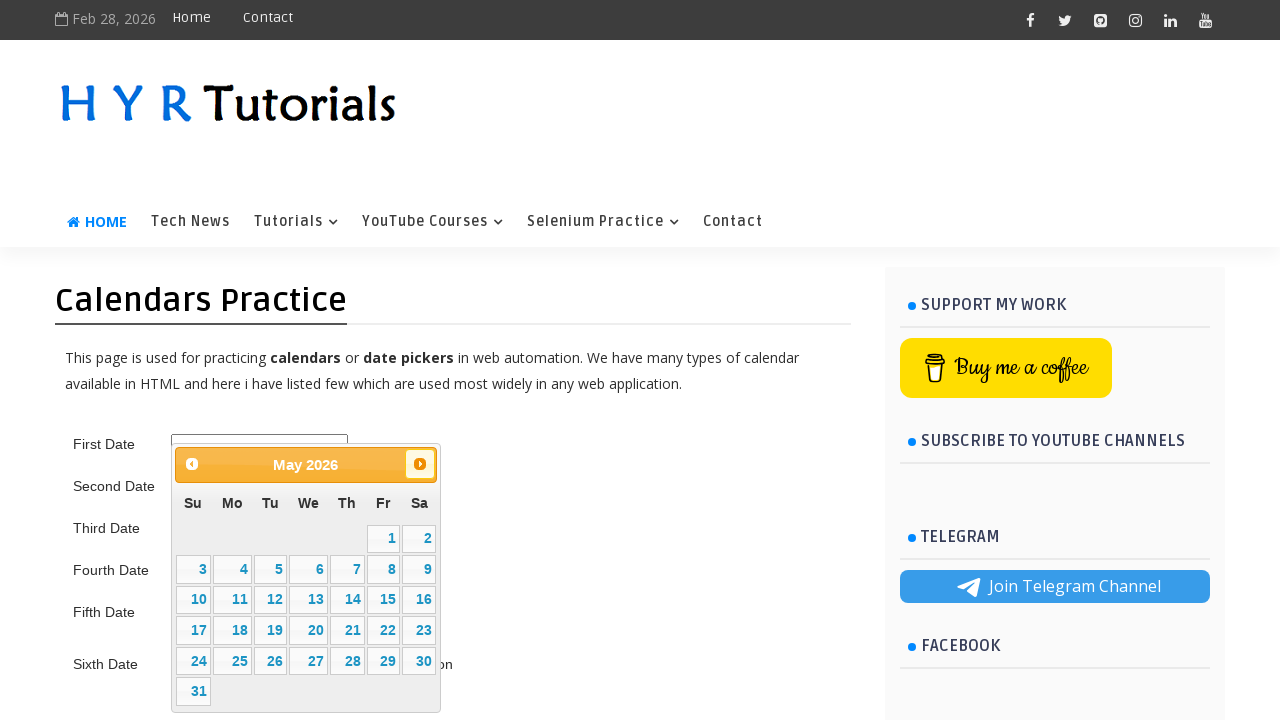

Waited for calendar to update
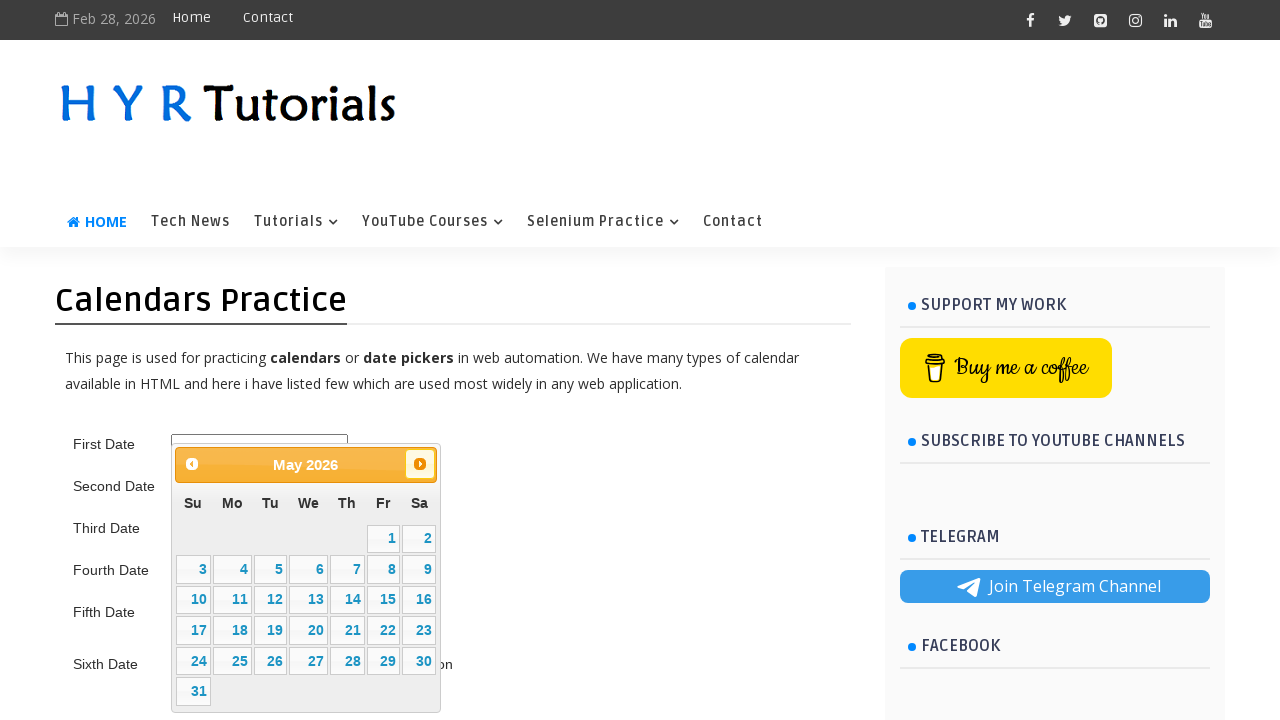

Clicked Next button to navigate calendar at (420, 464) on span:text('Next')
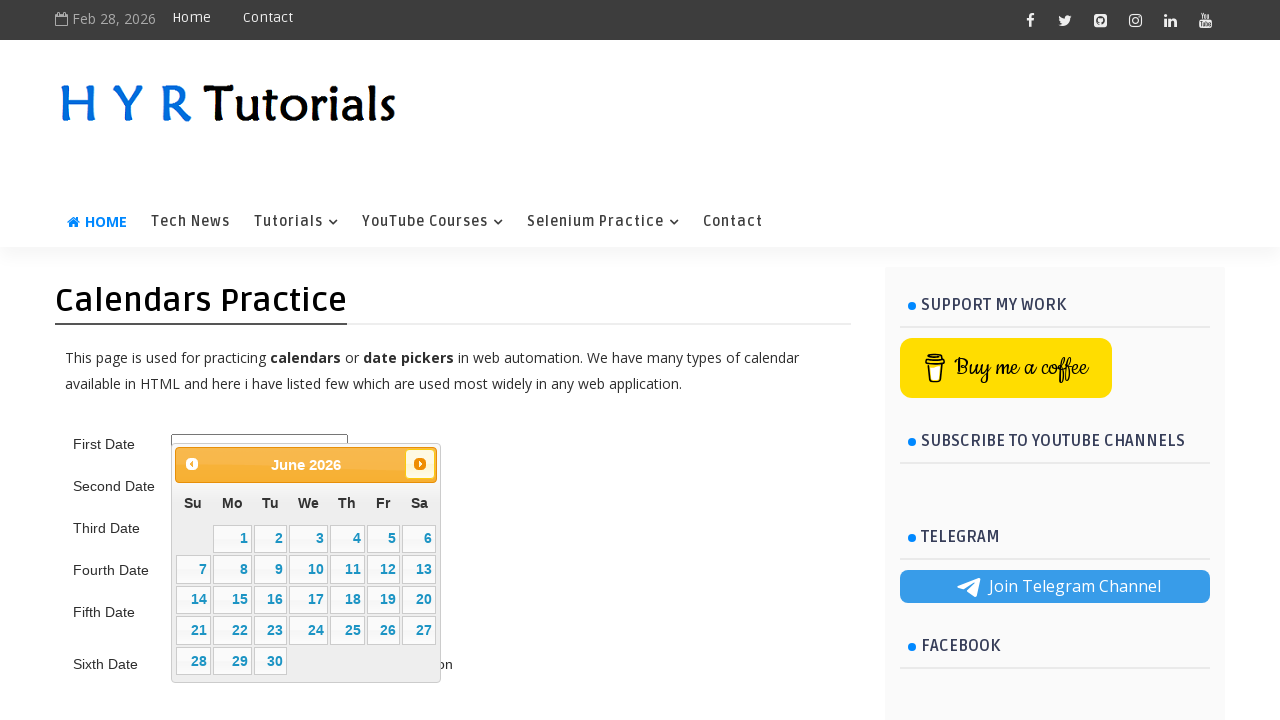

Waited for calendar to update
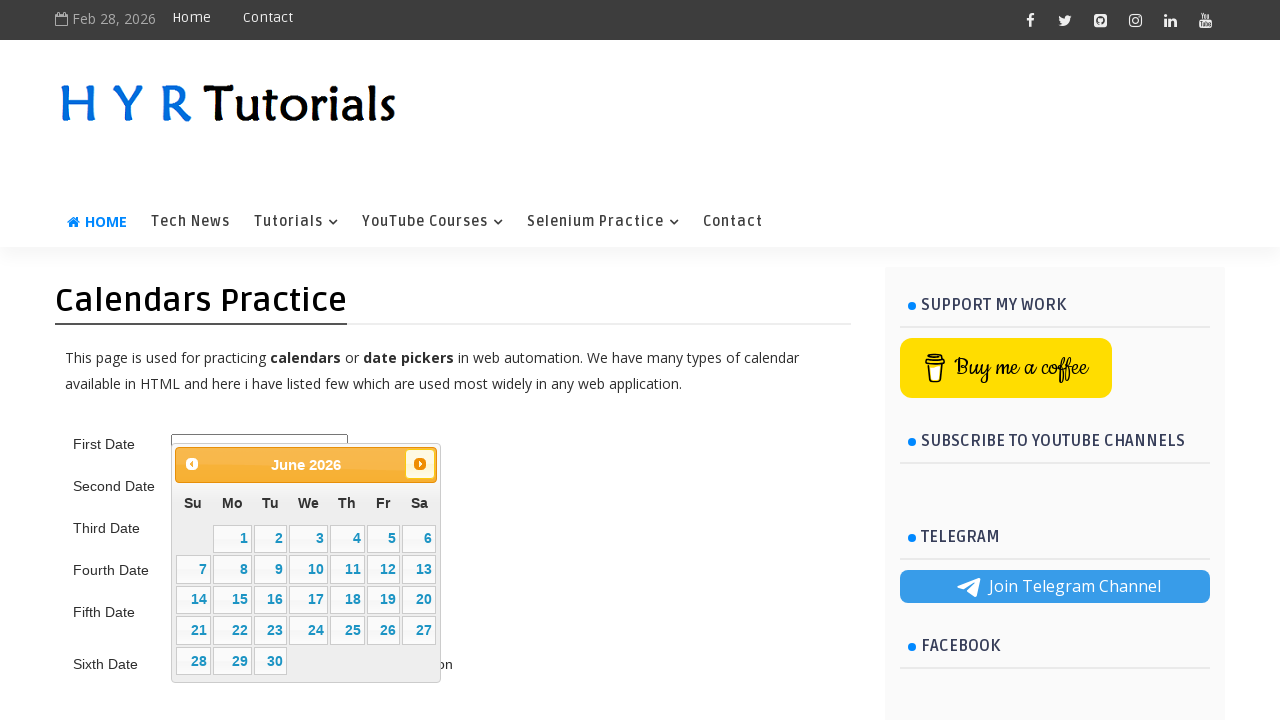

Clicked Next button to navigate calendar at (420, 464) on span:text('Next')
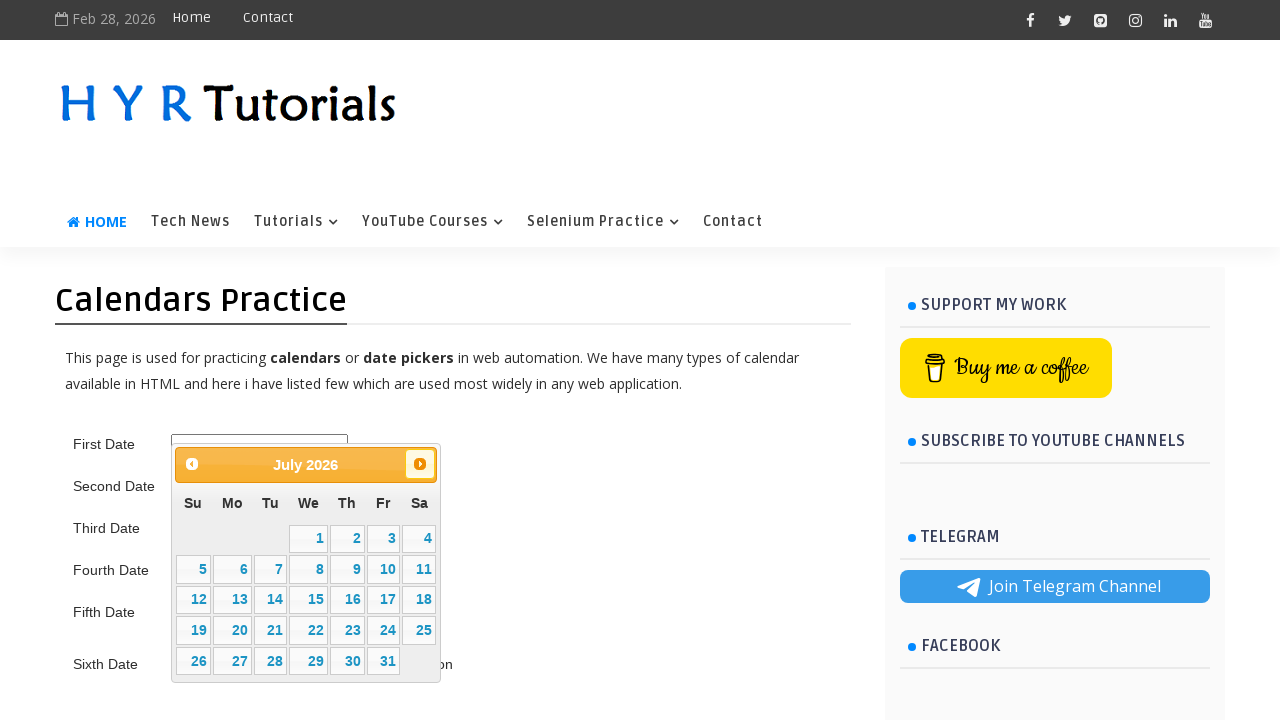

Waited for calendar to update
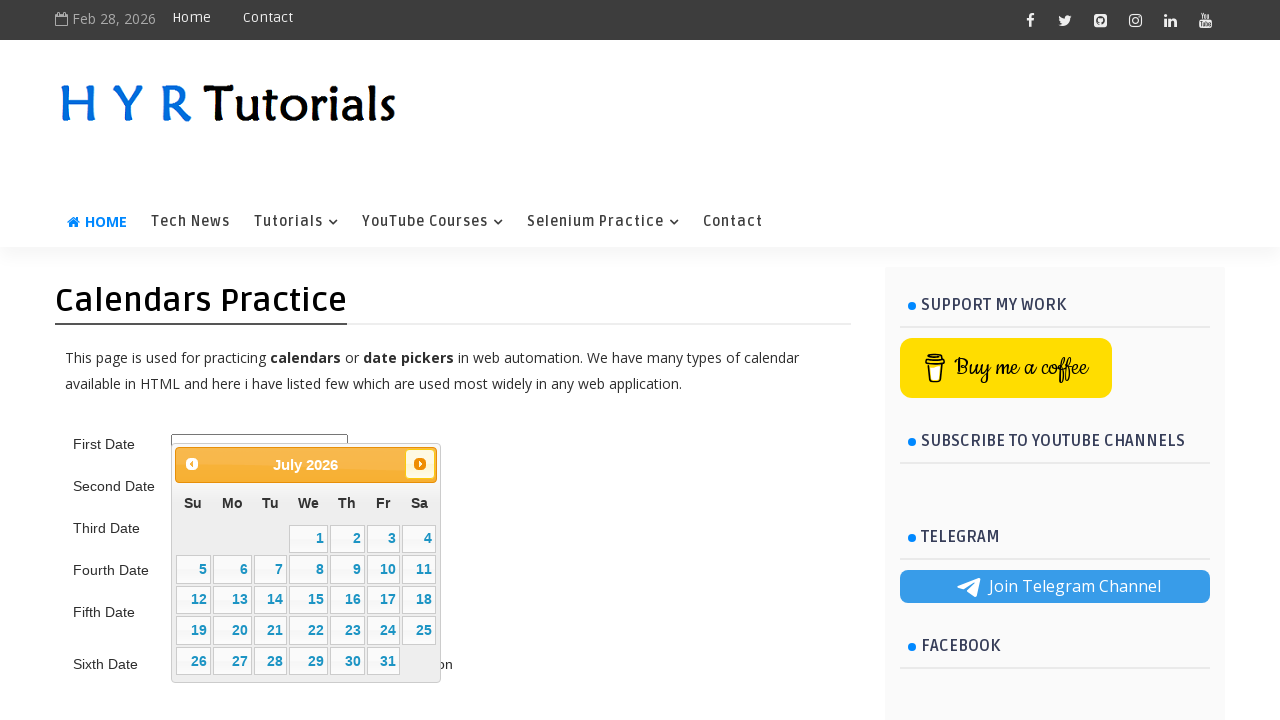

Clicked Next button to navigate calendar at (420, 464) on span:text('Next')
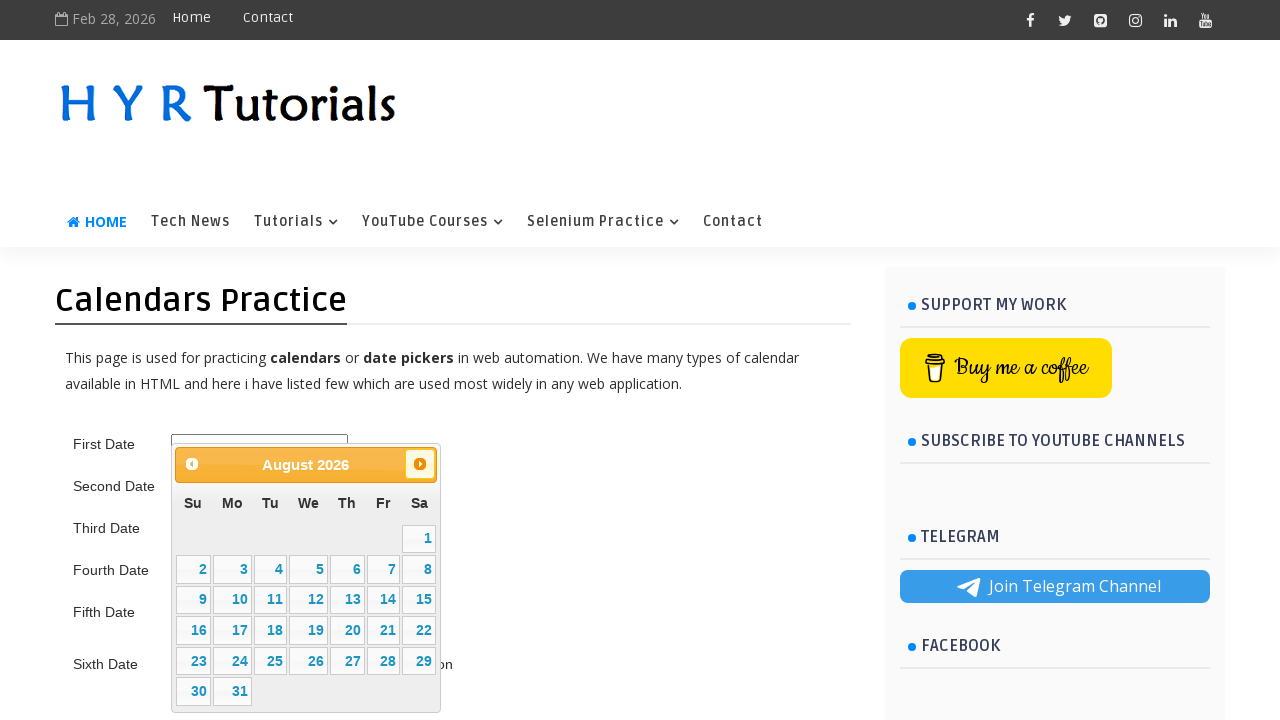

Waited for calendar to update
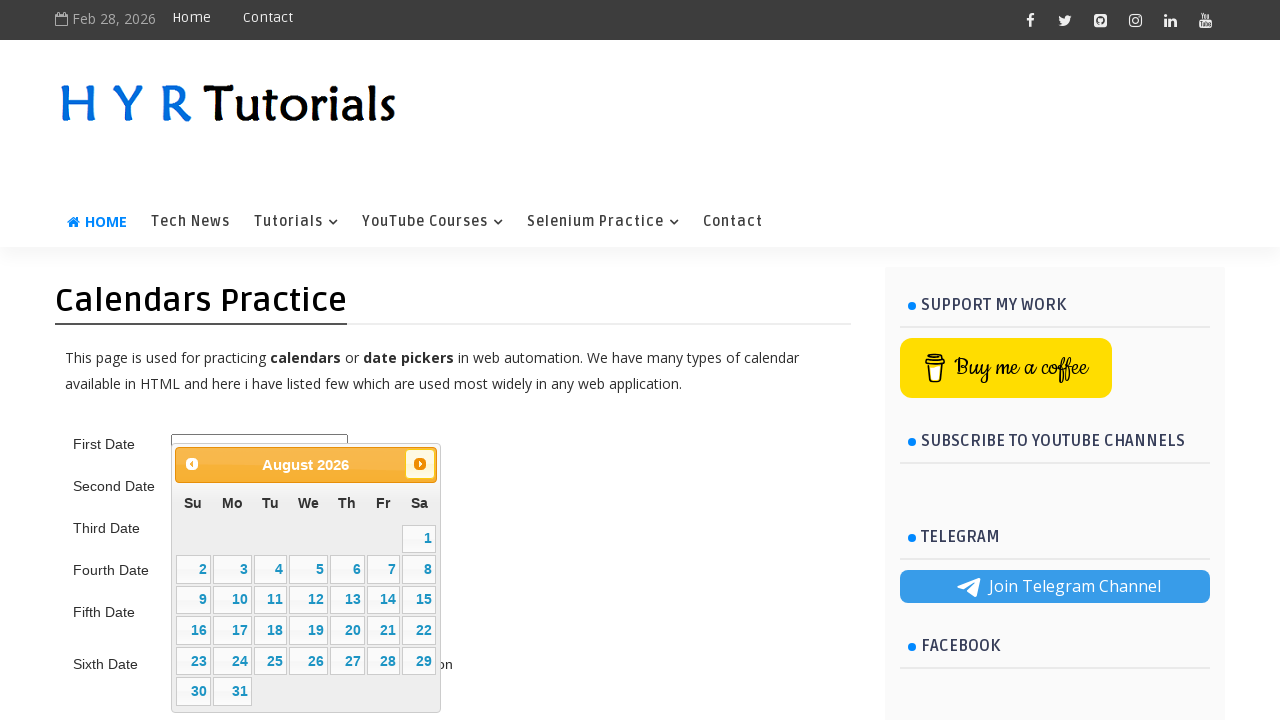

Clicked Next button to navigate calendar at (420, 464) on span:text('Next')
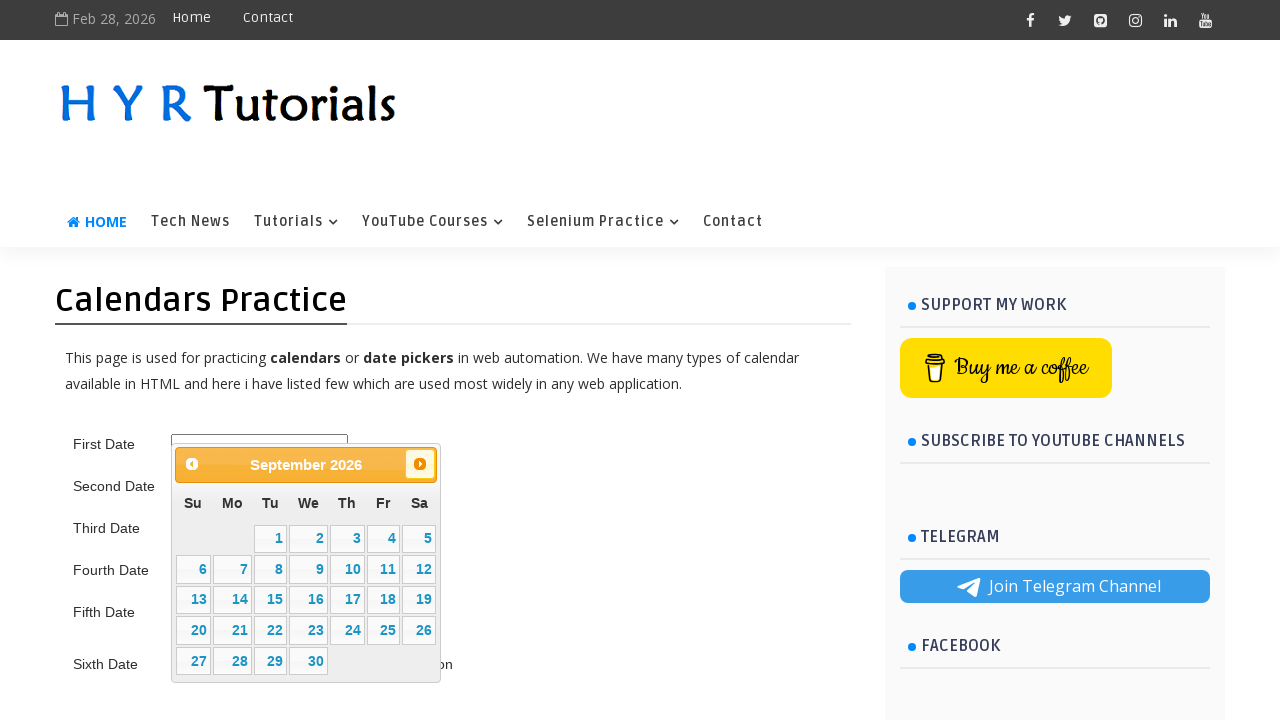

Waited for calendar to update
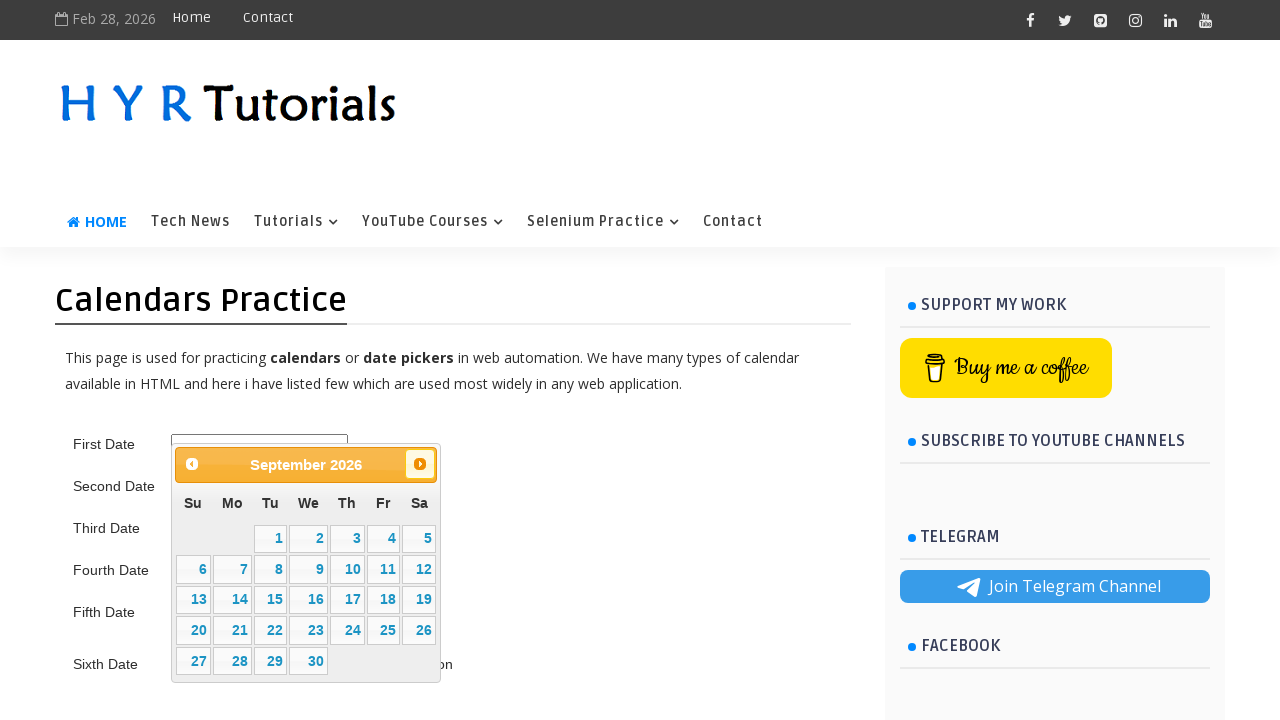

Clicked on date 20 in the calendar at (193, 630) on a.ui-state-default >> nth=19
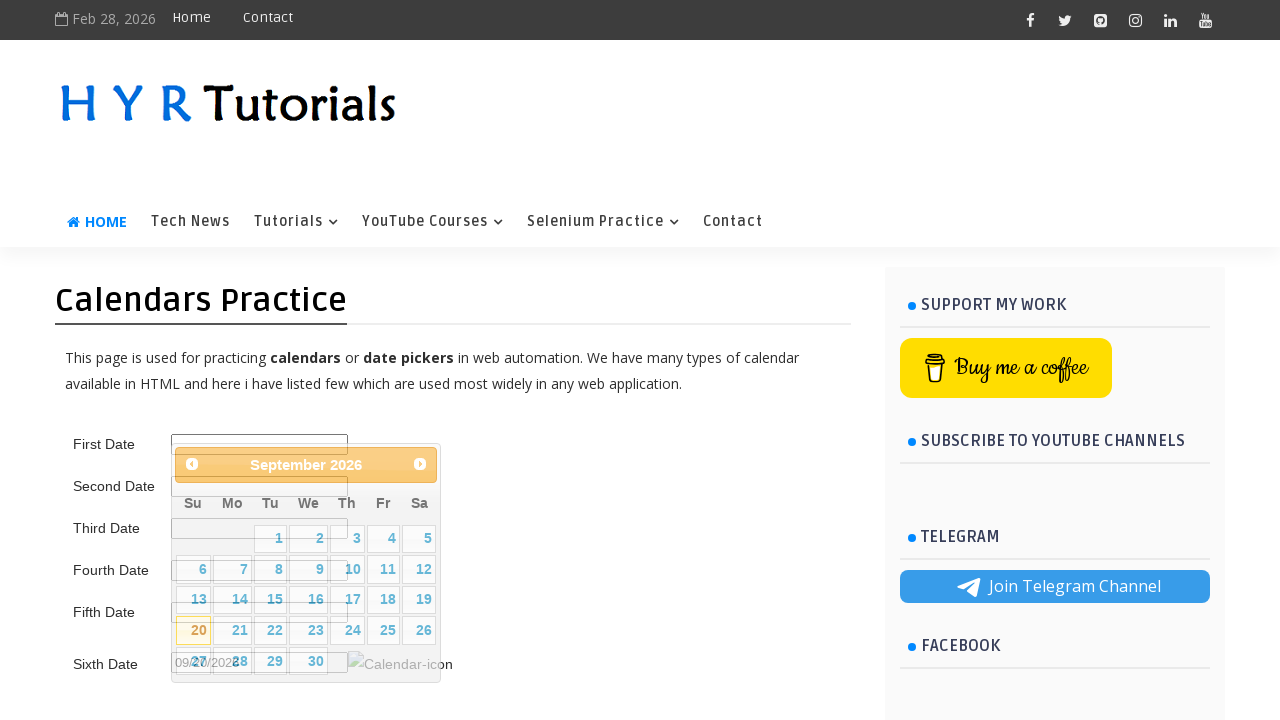

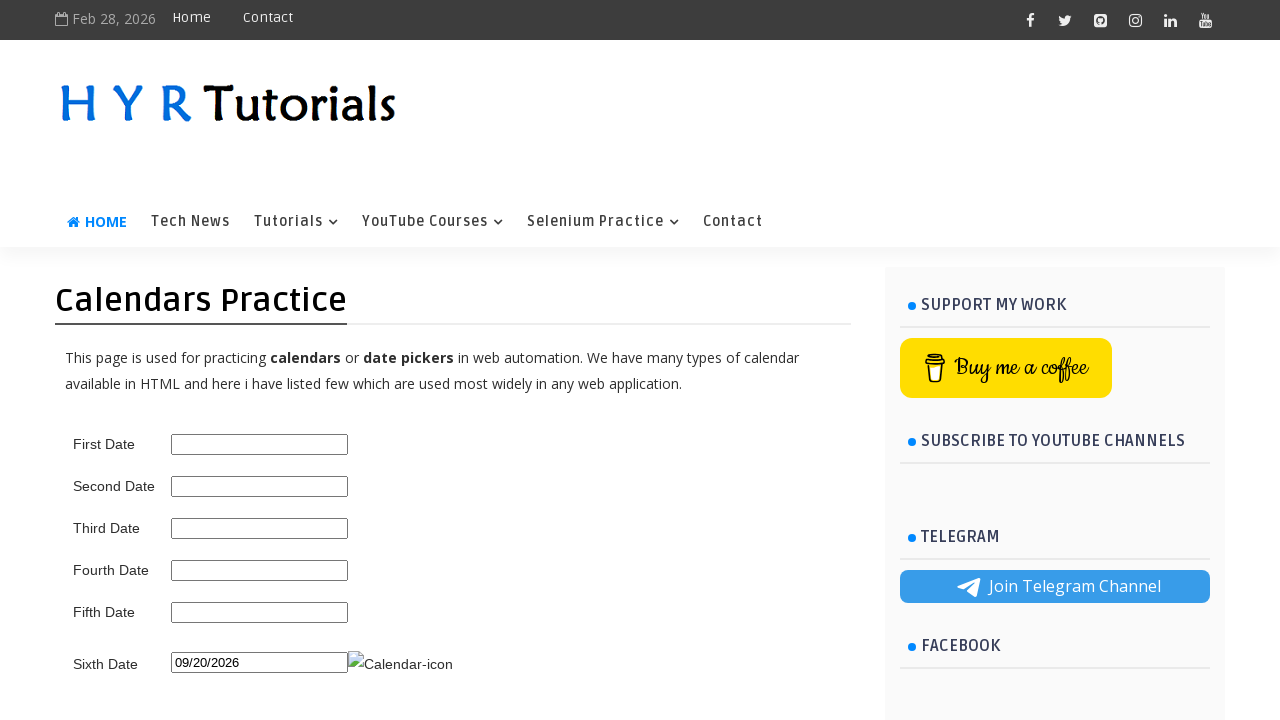